Tests drag and drop functionality by dragging square A over square B on the Heroku test site

Starting URL: https://the-internet.herokuapp.com/drag_and_drop

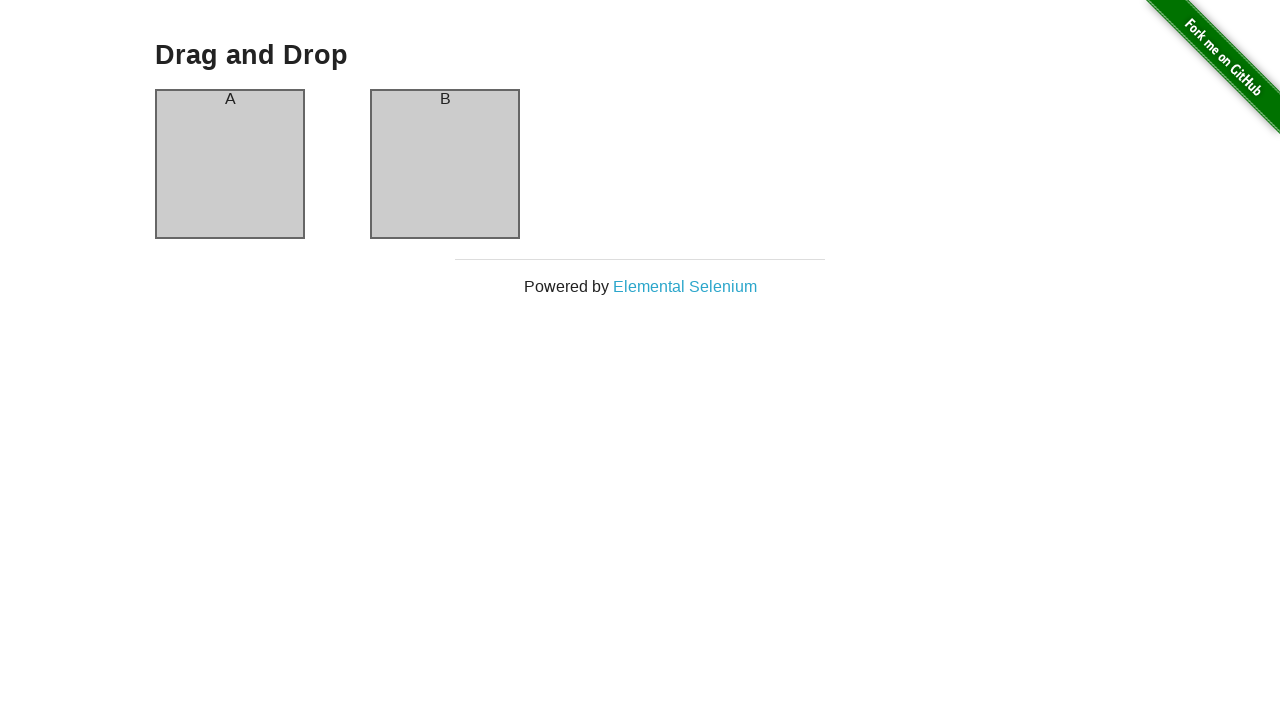

Dragged square A over square B at (445, 164)
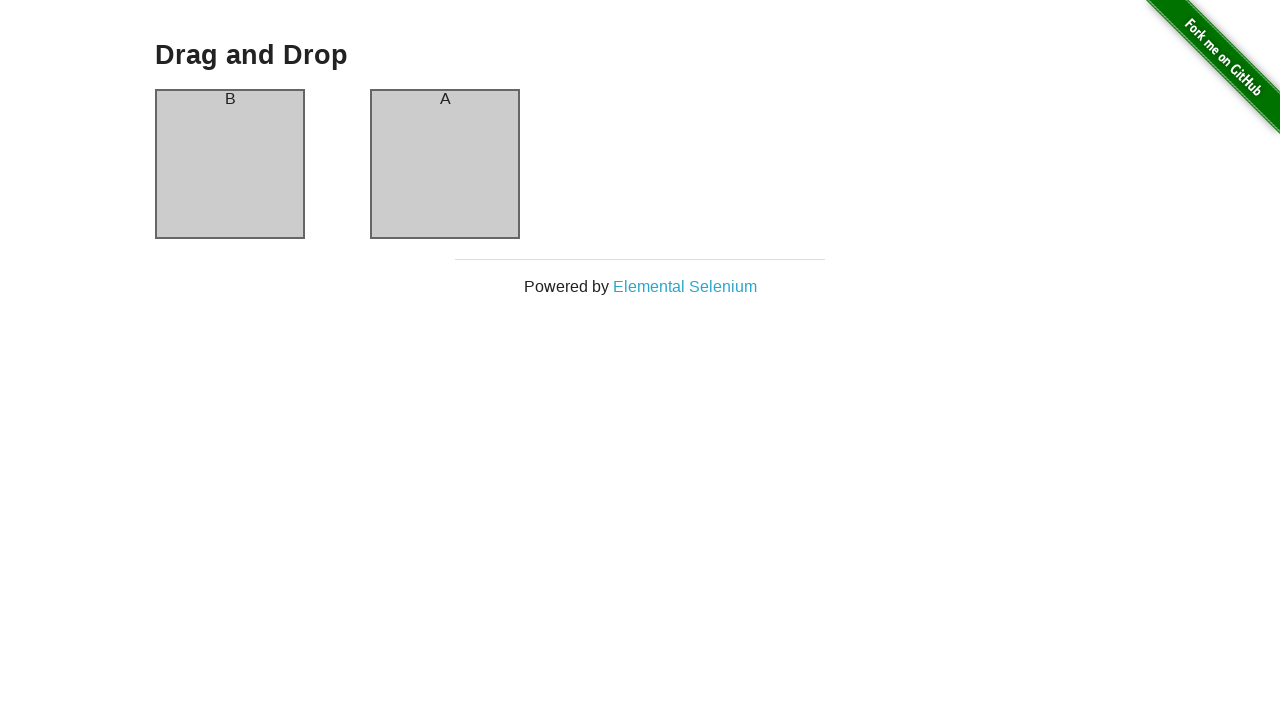

Verified drag and drop was successful - square A header now shows 'B'
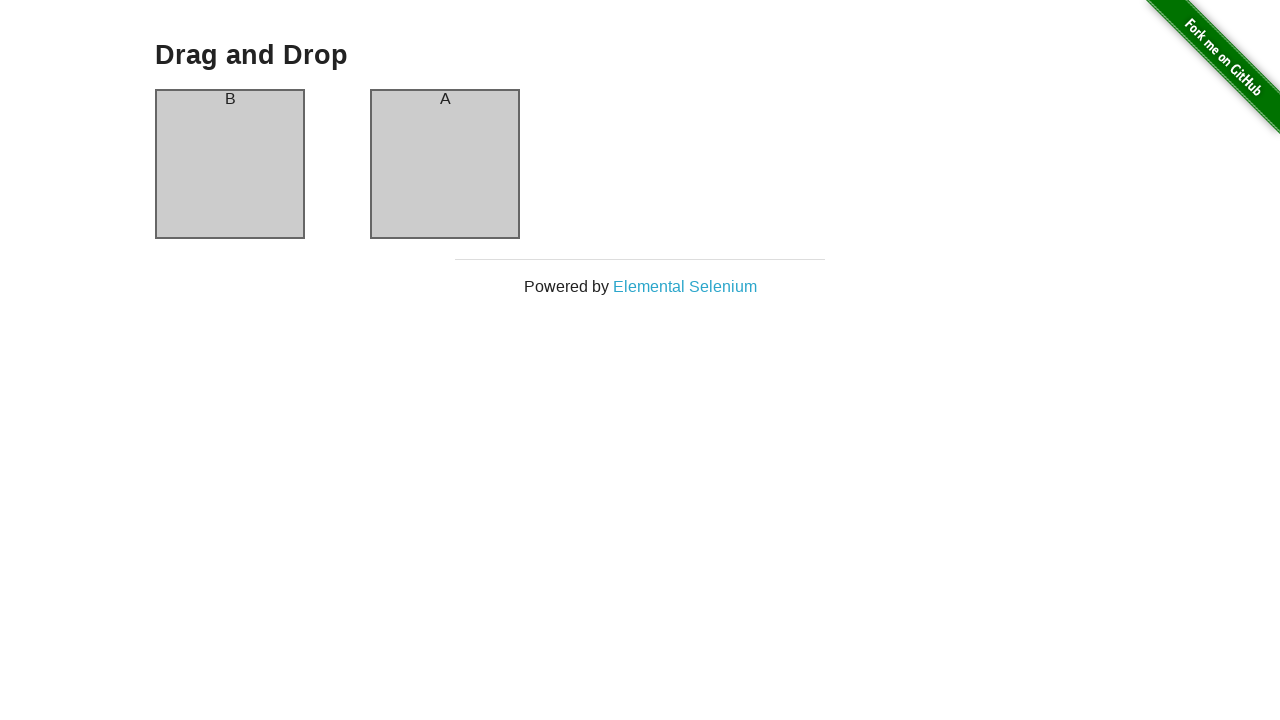

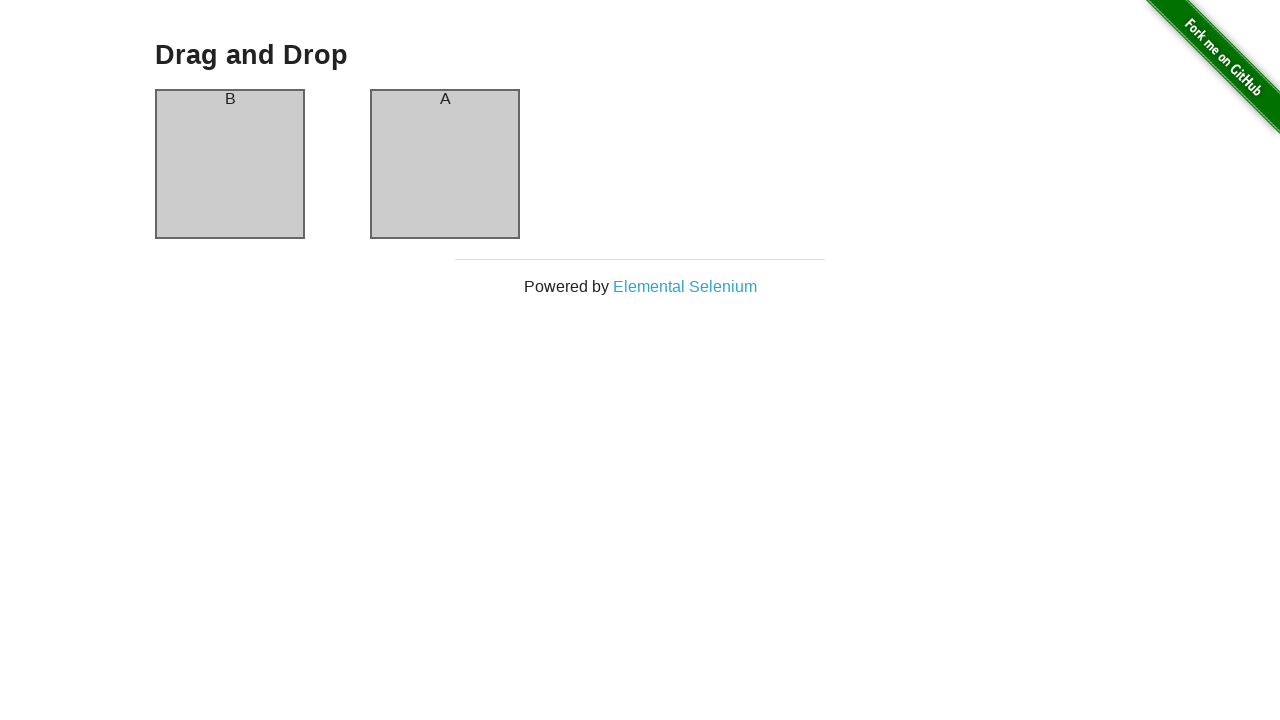